Tests an end-to-end product purchasing flow by searching for products, adding Cashews to cart, and proceeding through checkout to place an order.

Starting URL: https://rahulshettyacademy.com/seleniumPractise/#/

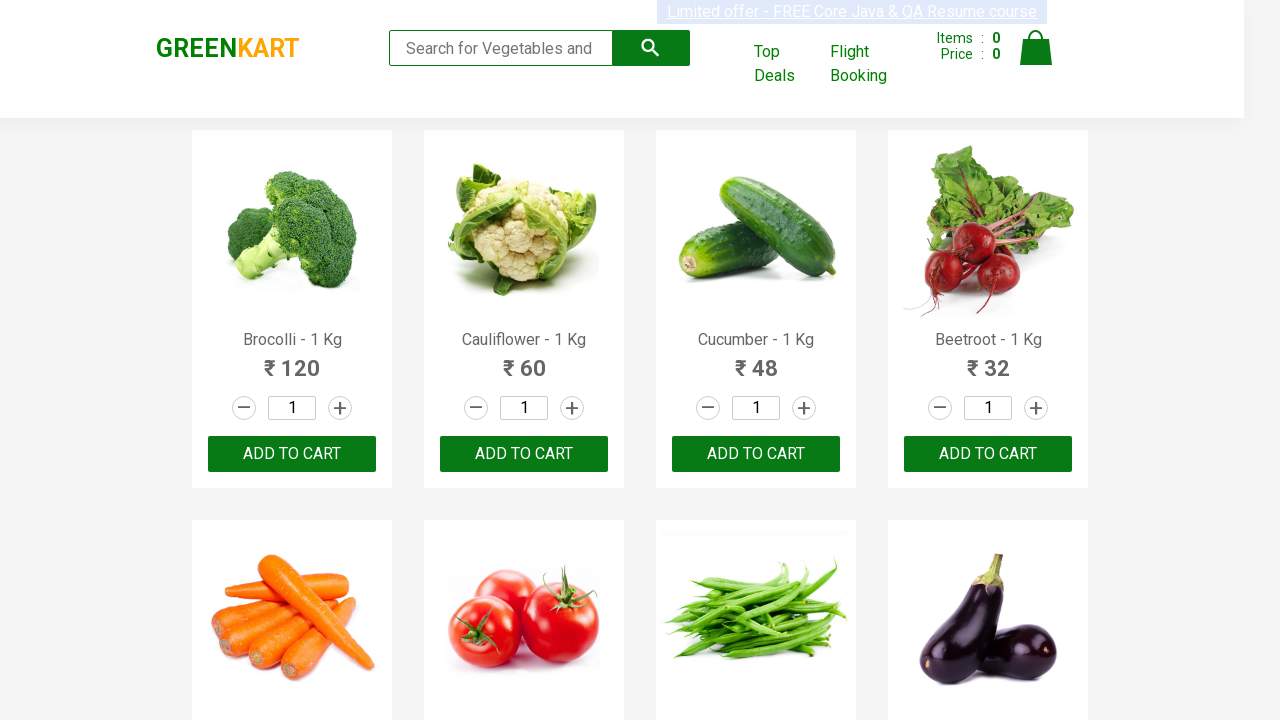

Filled search box with 'ca' to find Cashews on input.search-keyword
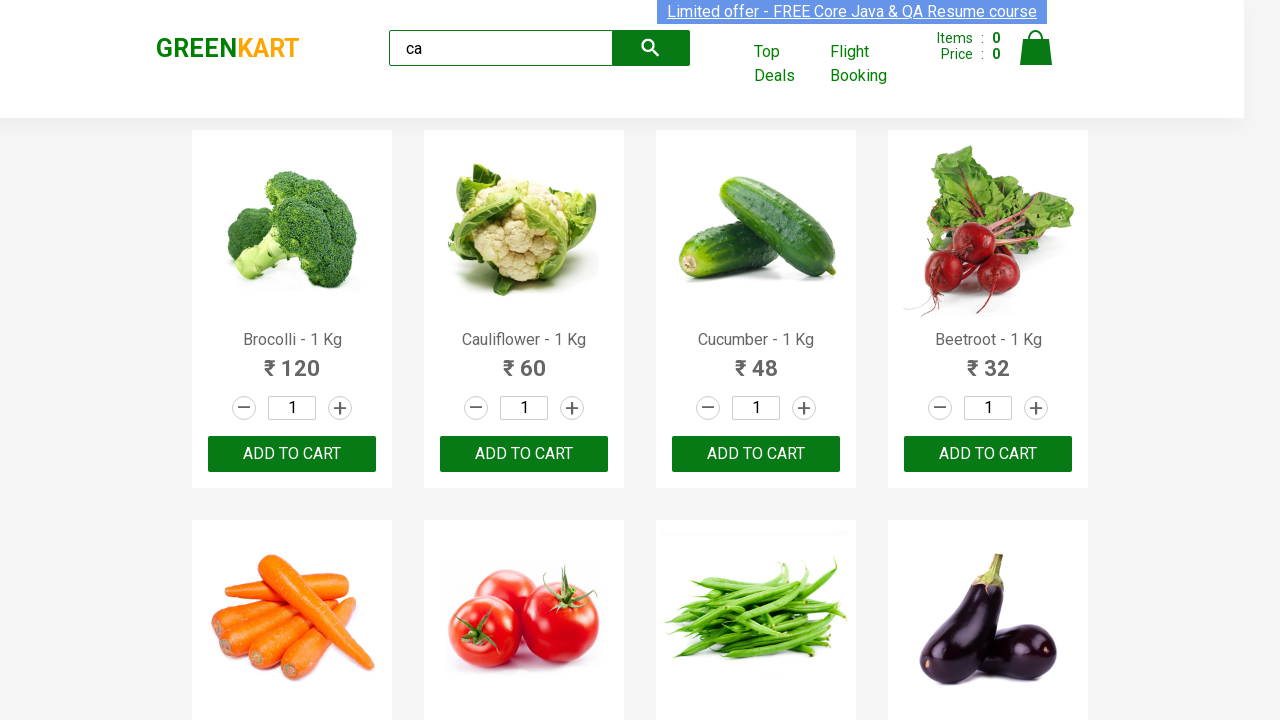

Waited 2 seconds for products to load
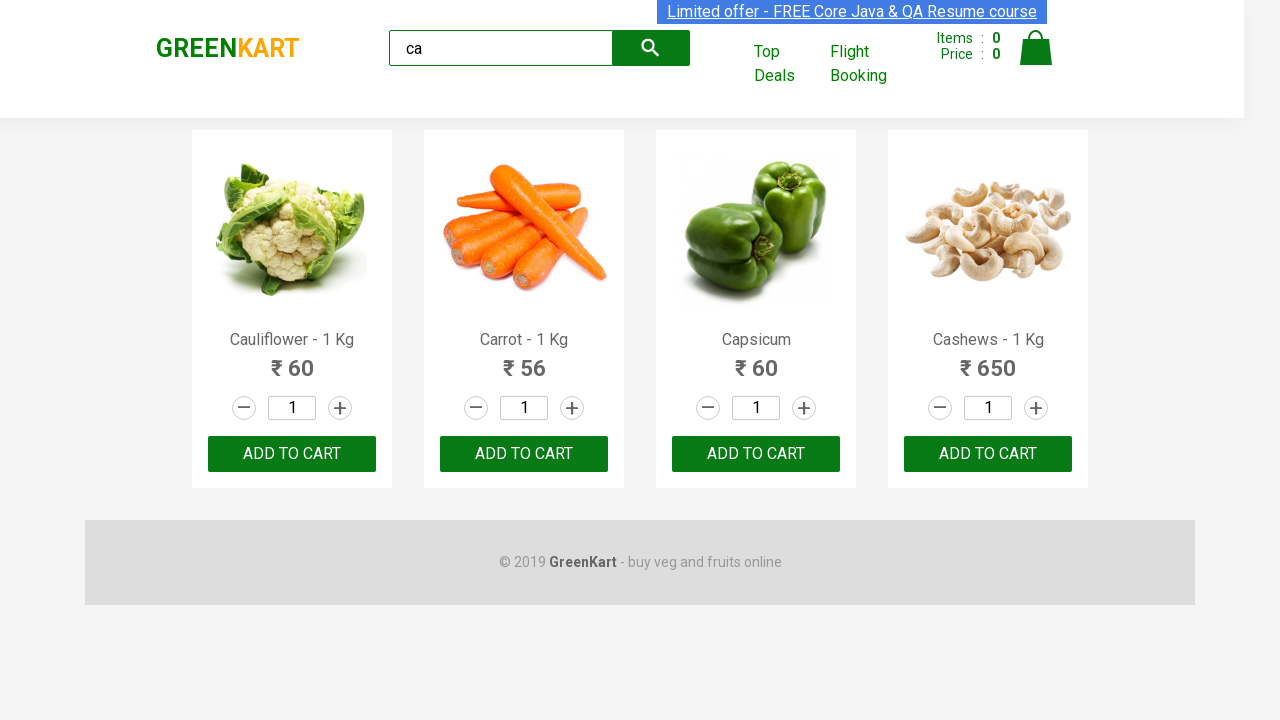

Located 4 products on the page
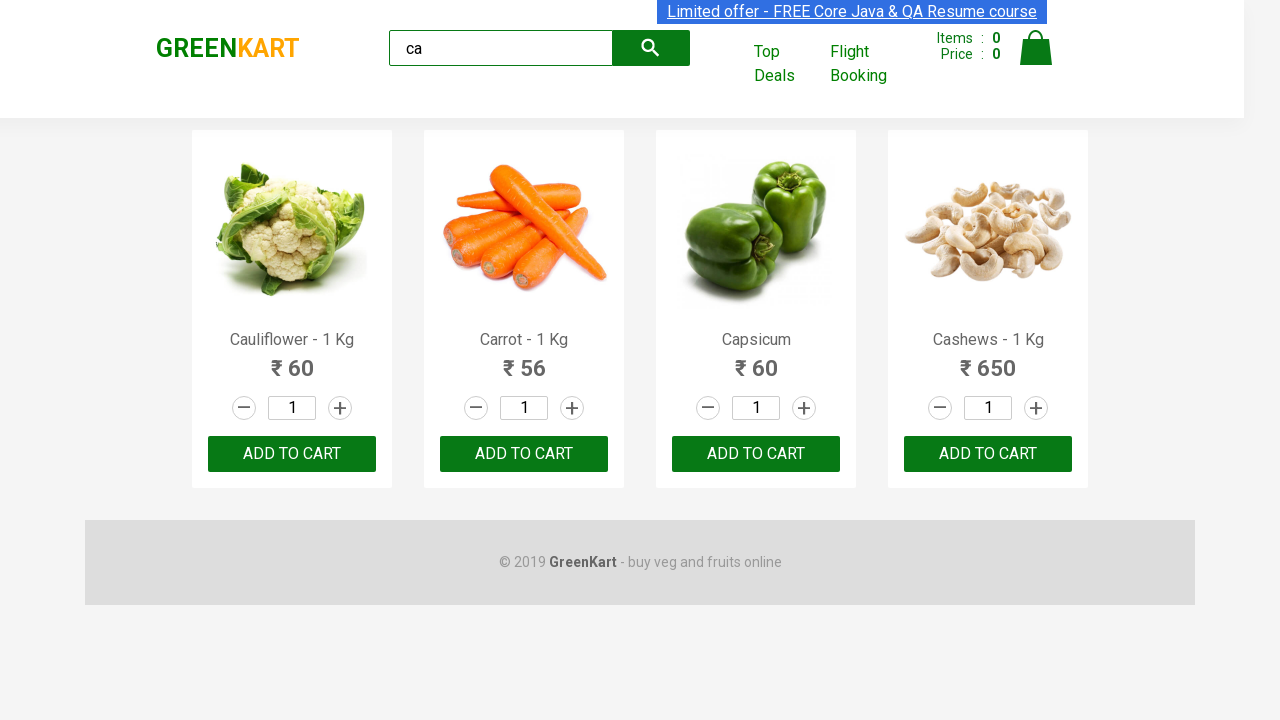

Found Cashews product and clicked ADD TO CART button at (988, 454) on .products .product >> nth=3 >> button >> internal:has-text="ADD TO CART"i
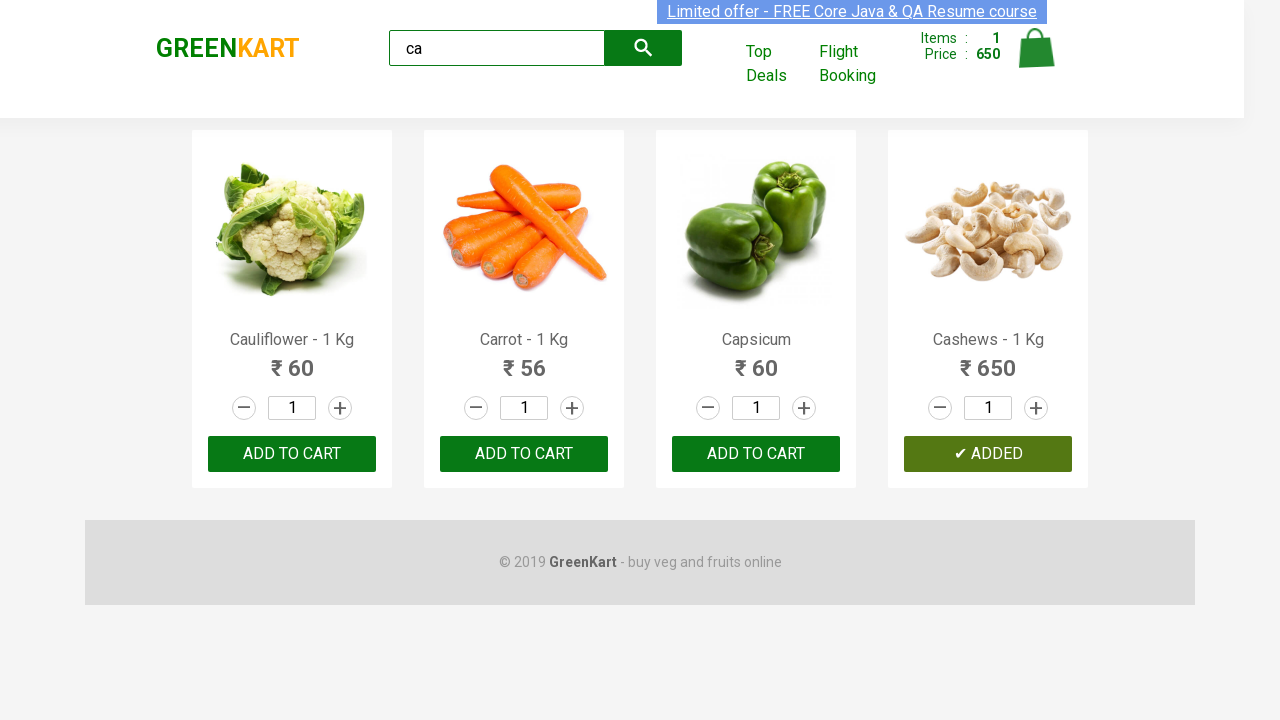

Clicked cart icon to open shopping cart at (1036, 48) on .cart-icon > img
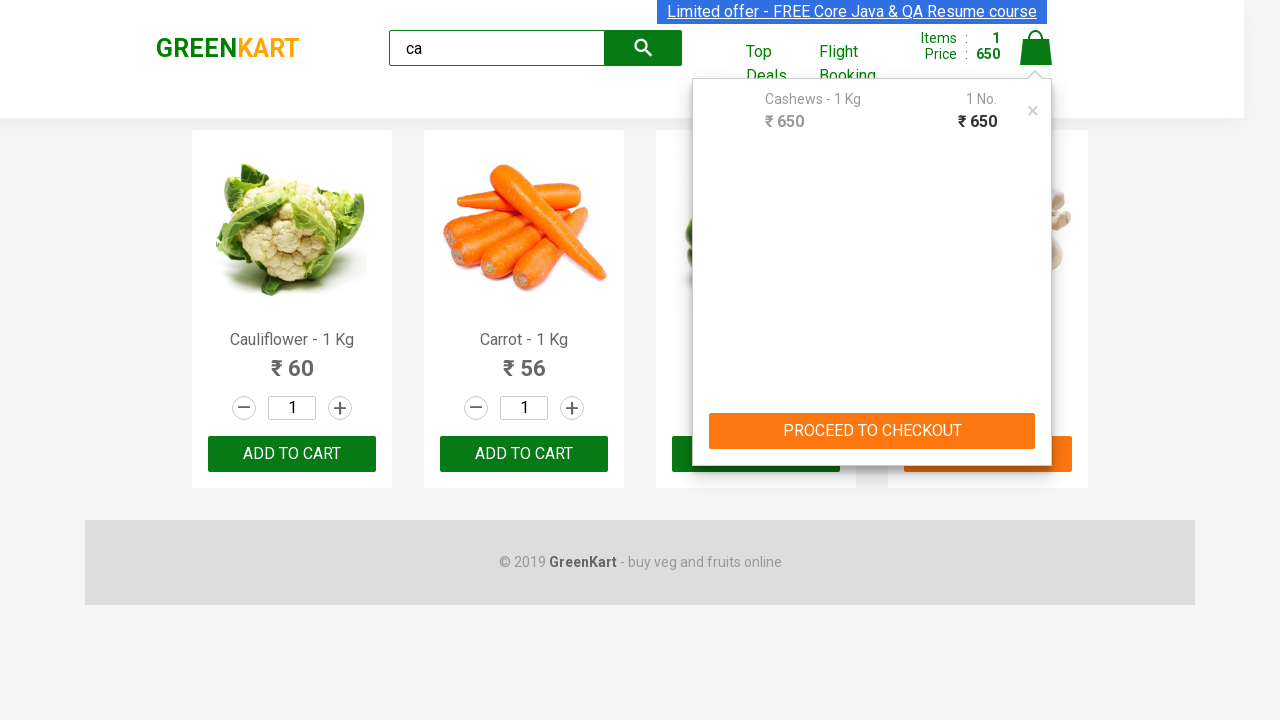

Clicked PROCEED TO CHECKOUT button at (872, 431) on text=PROCEED TO CHECKOUT
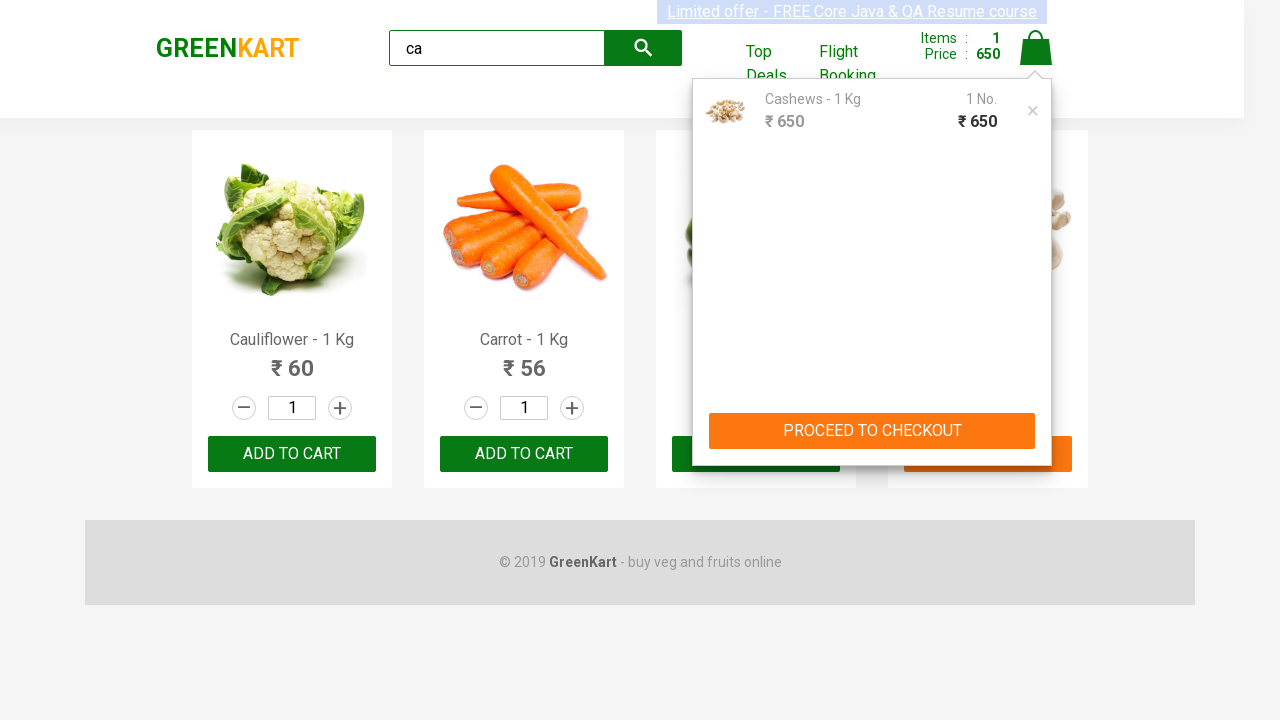

Clicked Place Order button to complete purchase at (1036, 420) on text=Place Order
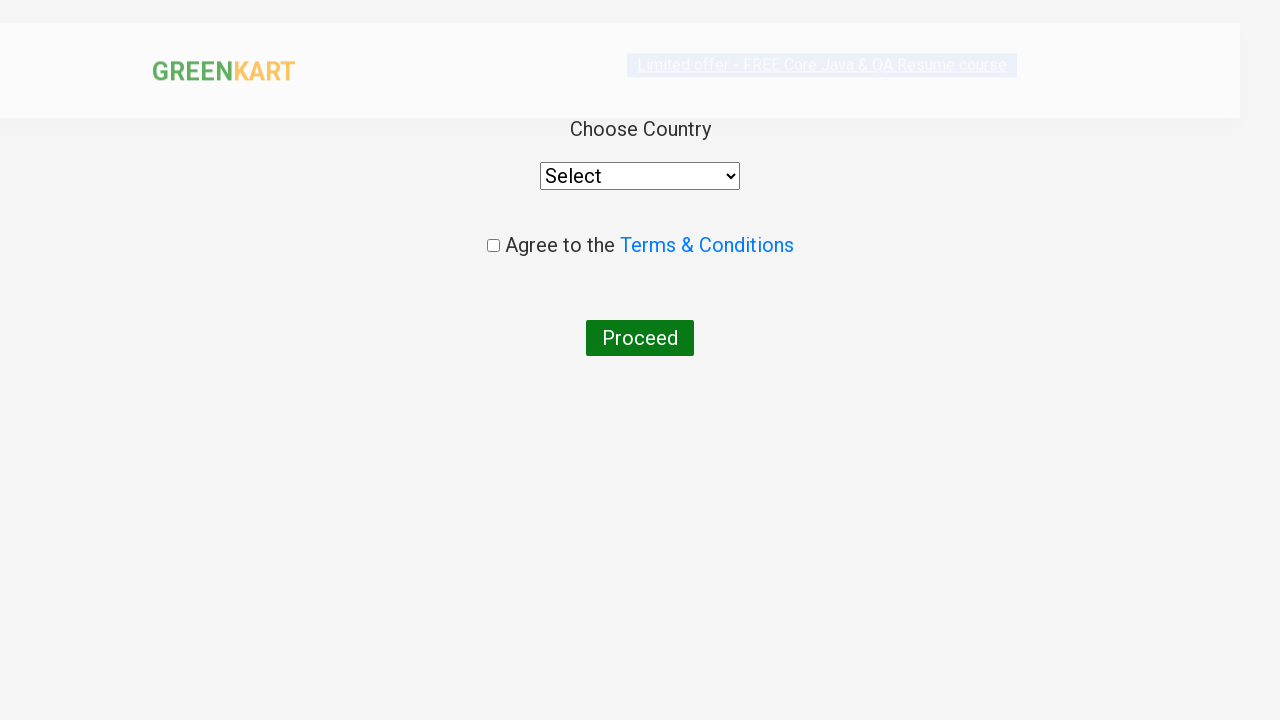

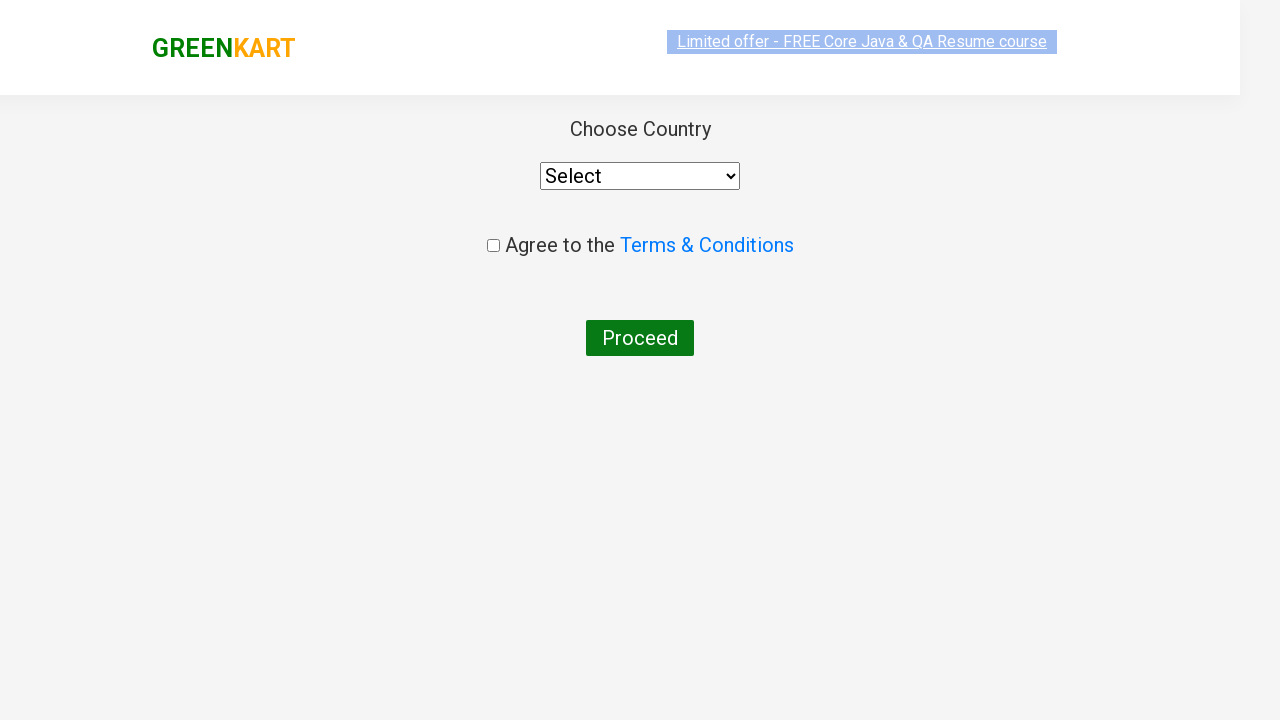